Tests scrolling functionality and table data validation by scrolling to a table, extracting values from the 4th column, calculating their sum, and verifying it matches the displayed total

Starting URL: https://www.rahulshettyacademy.com/AutomationPractice/

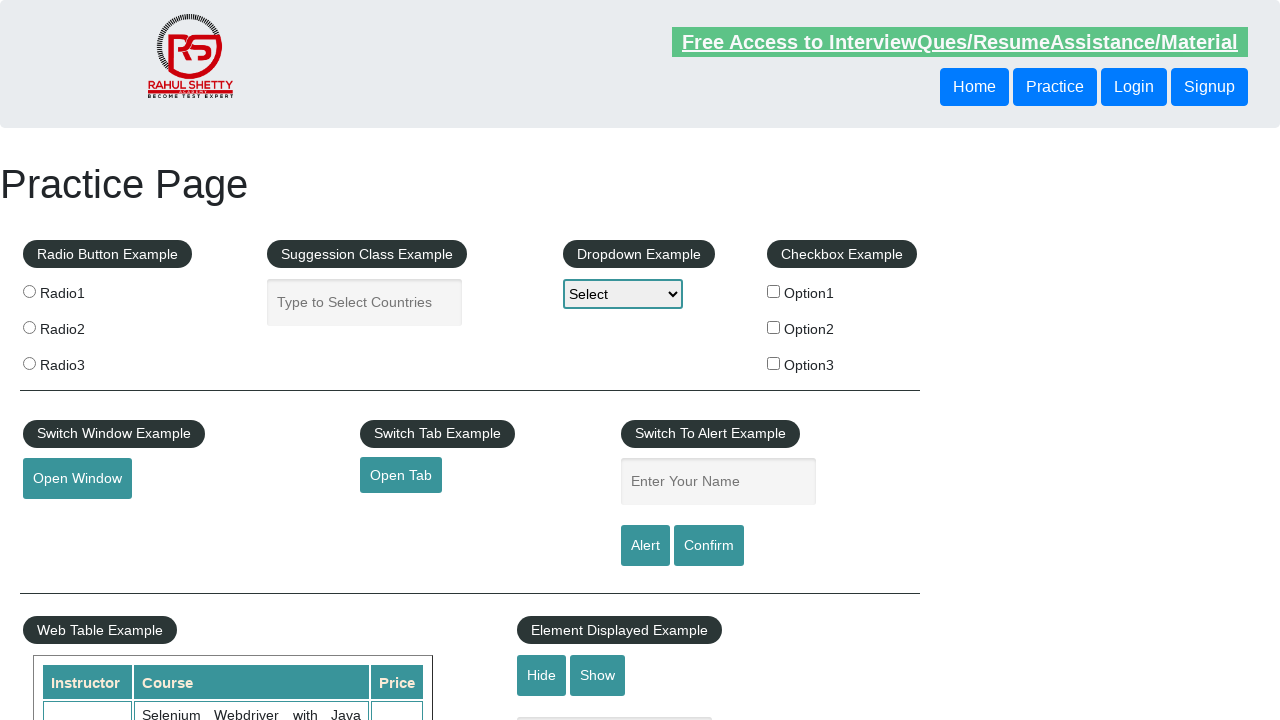

Scrolled window down by 700px to reveal table
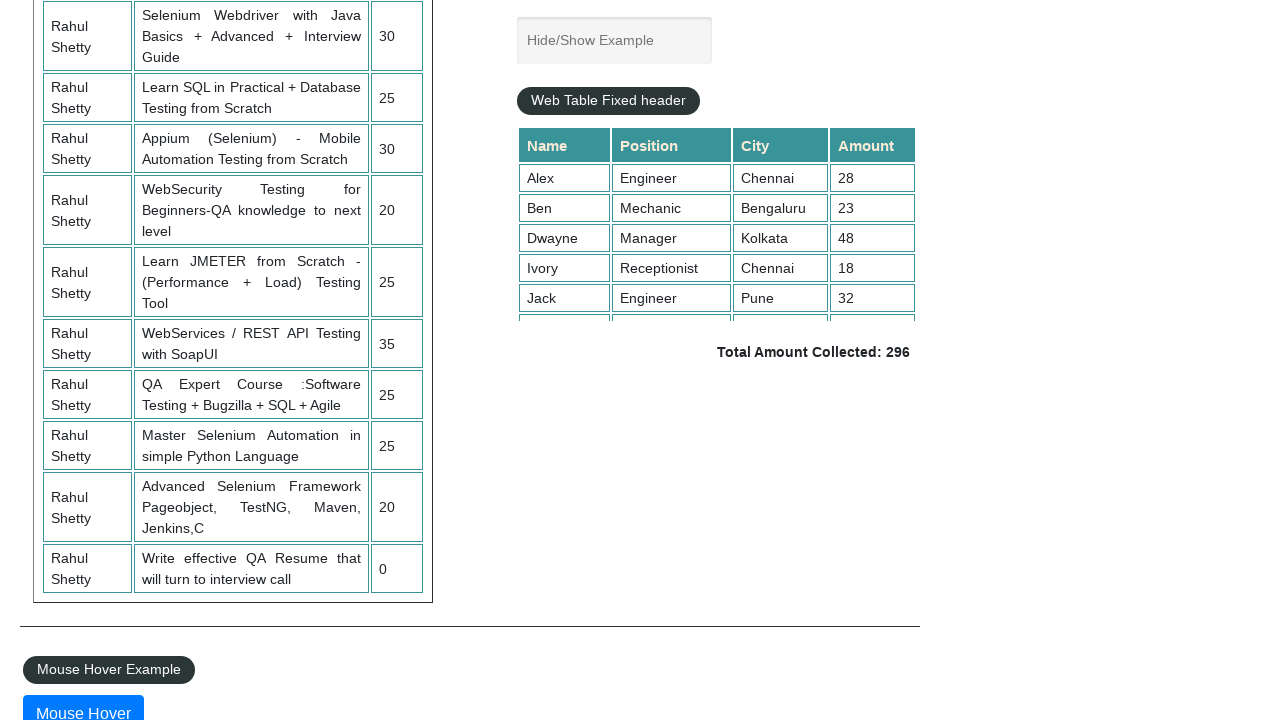

Table with class 'tableFixHead' is now visible
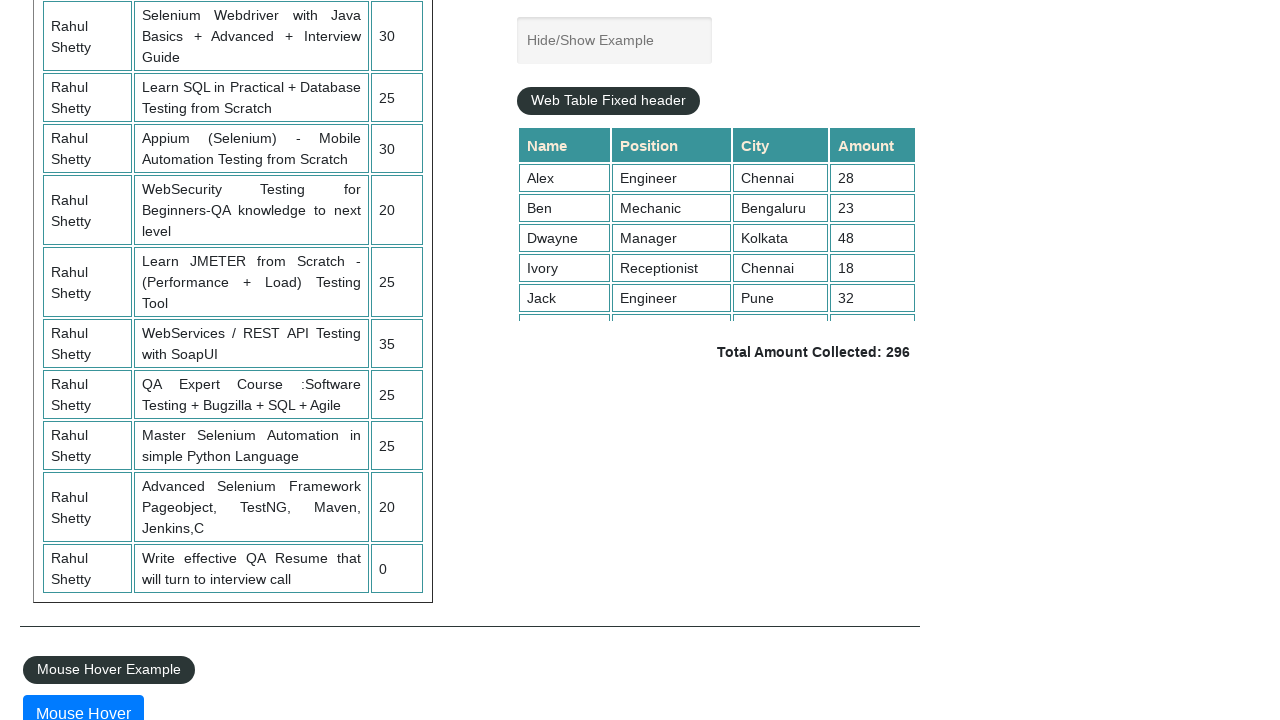

Scrolled within the table by 1000px
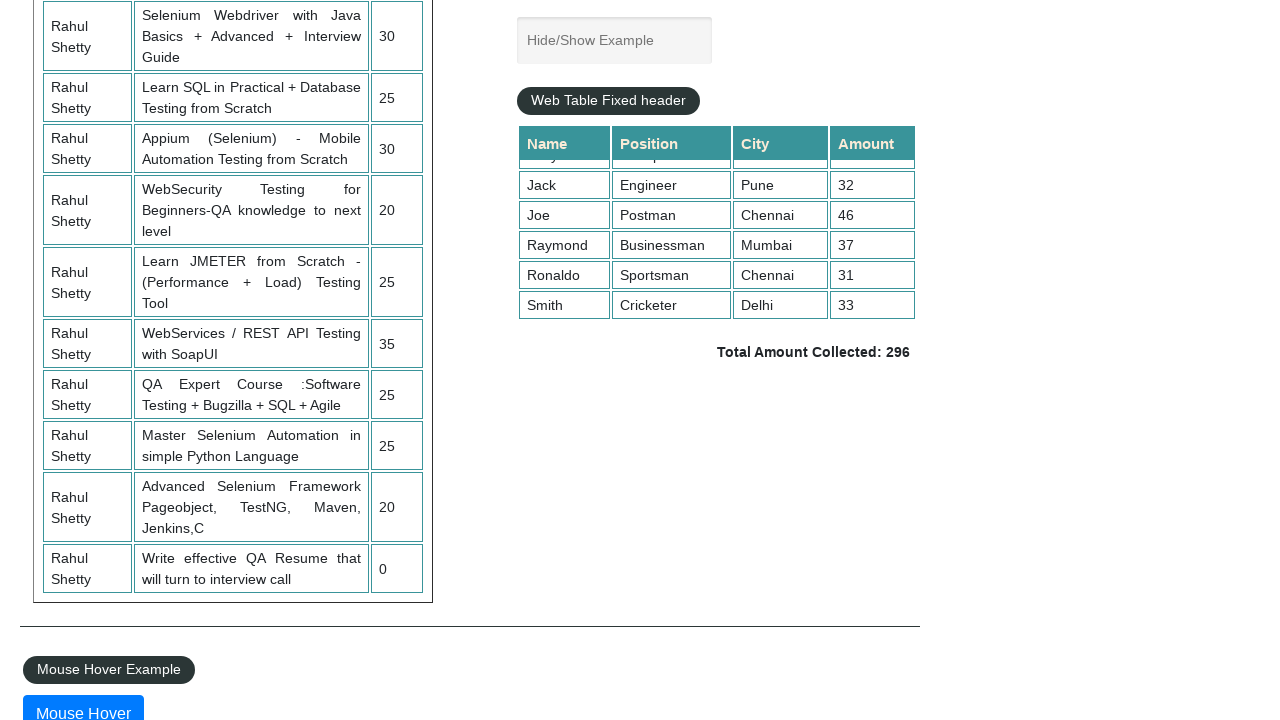

Extracted 9 values from 4th column of table
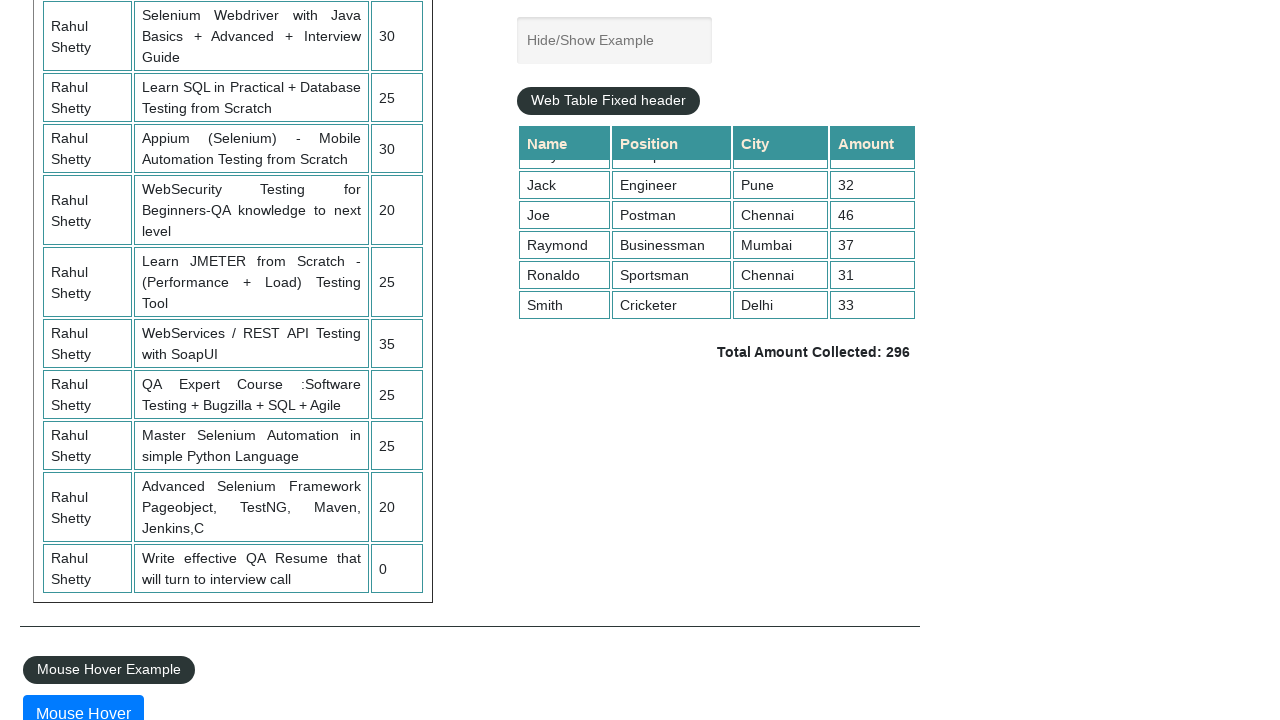

Calculated sum of 4th column values: 296
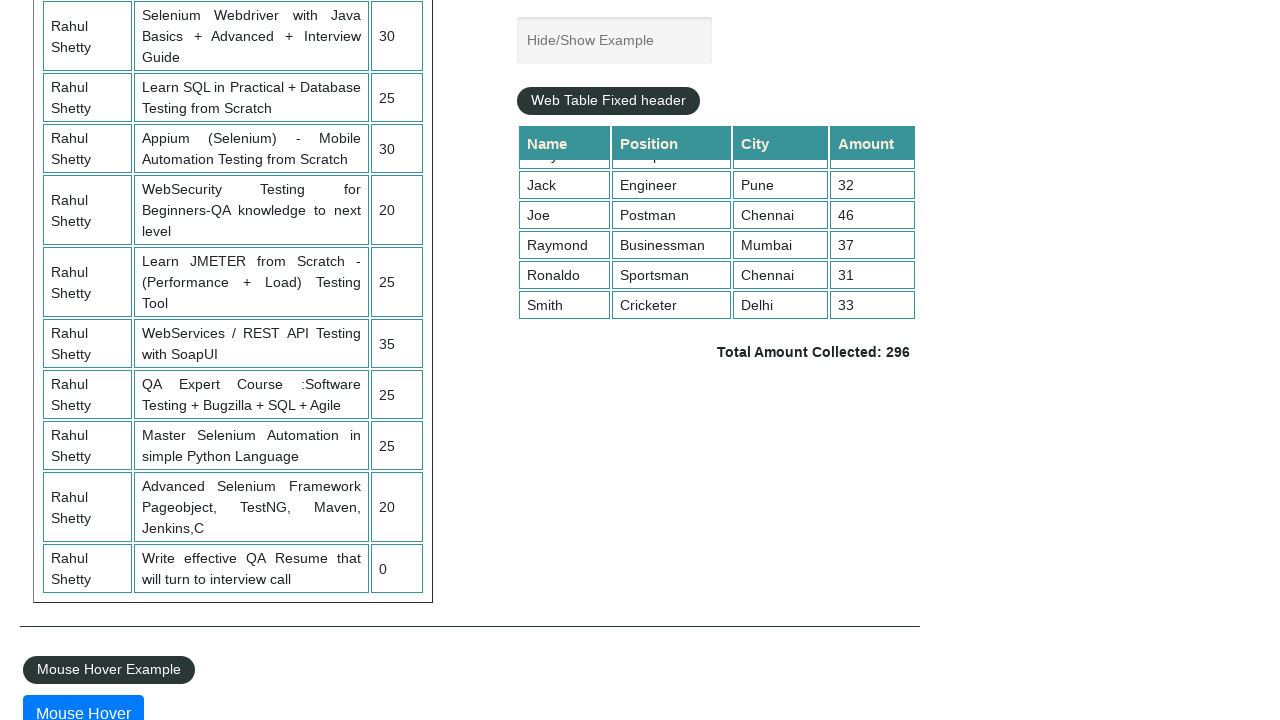

Retrieved total amount text: ' Total Amount Collected: 296 '
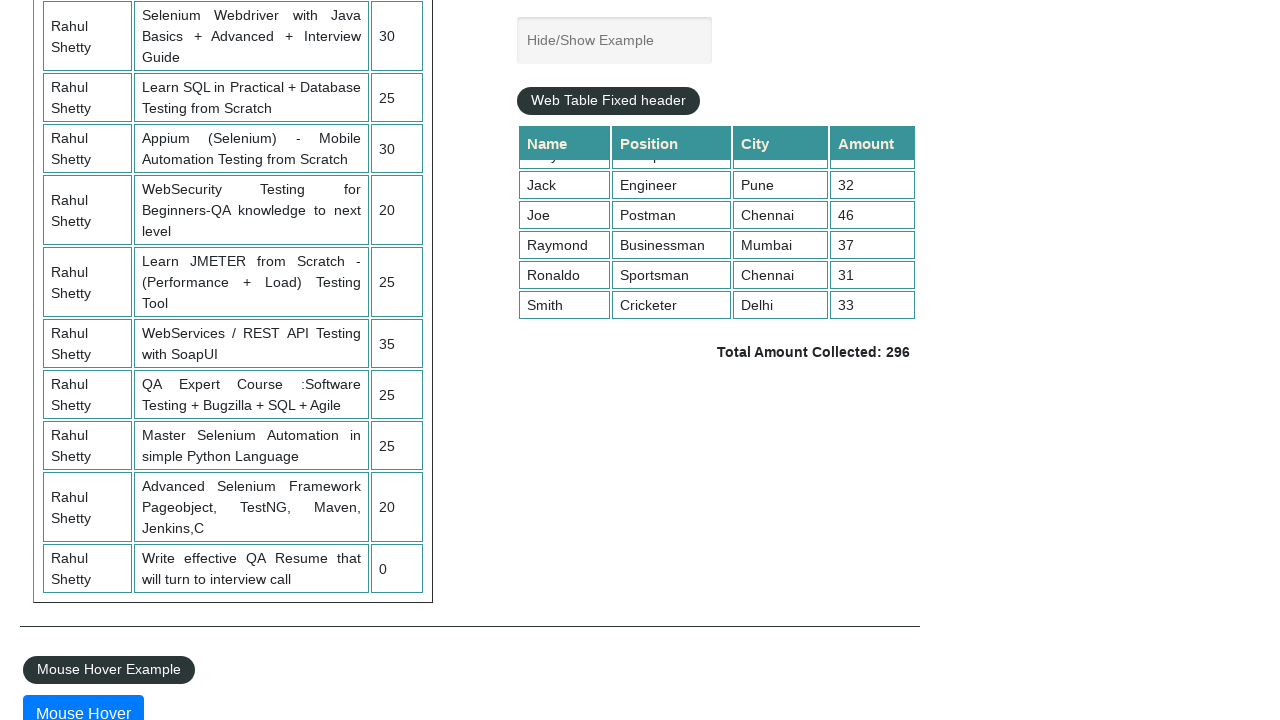

Parsed displayed total: 296
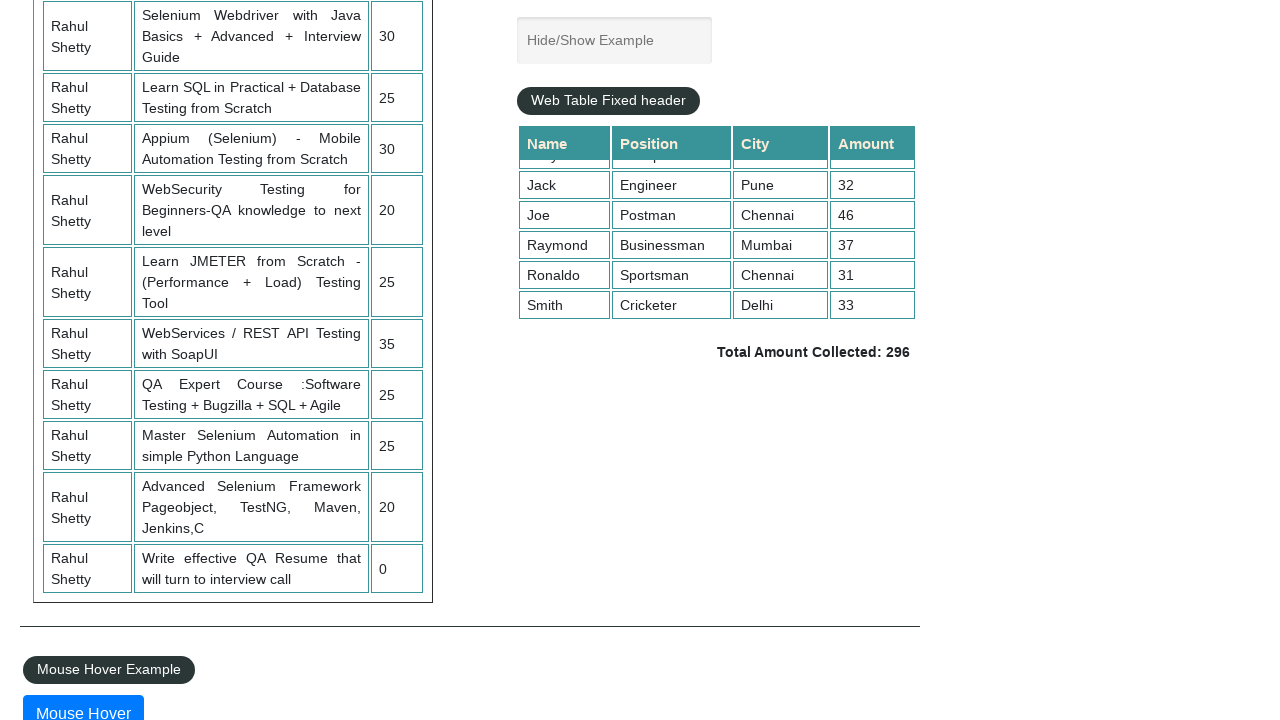

Verified that calculated sum (296) matches displayed total (296)
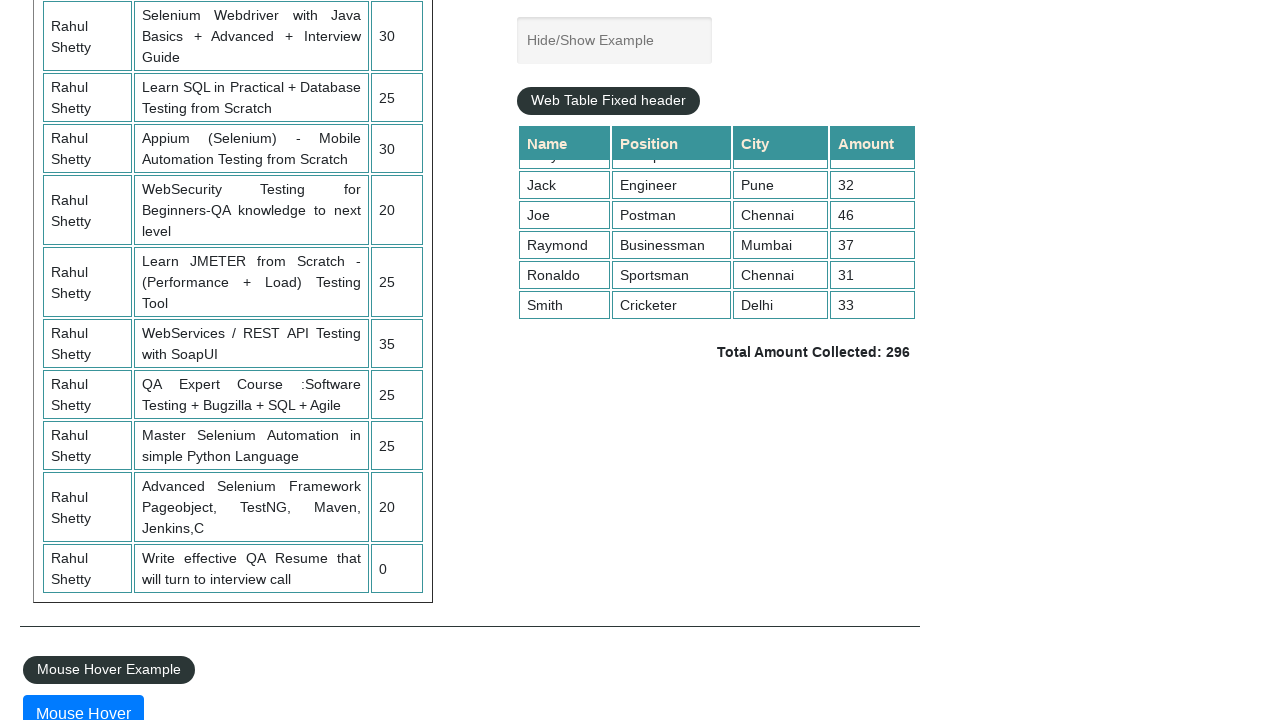

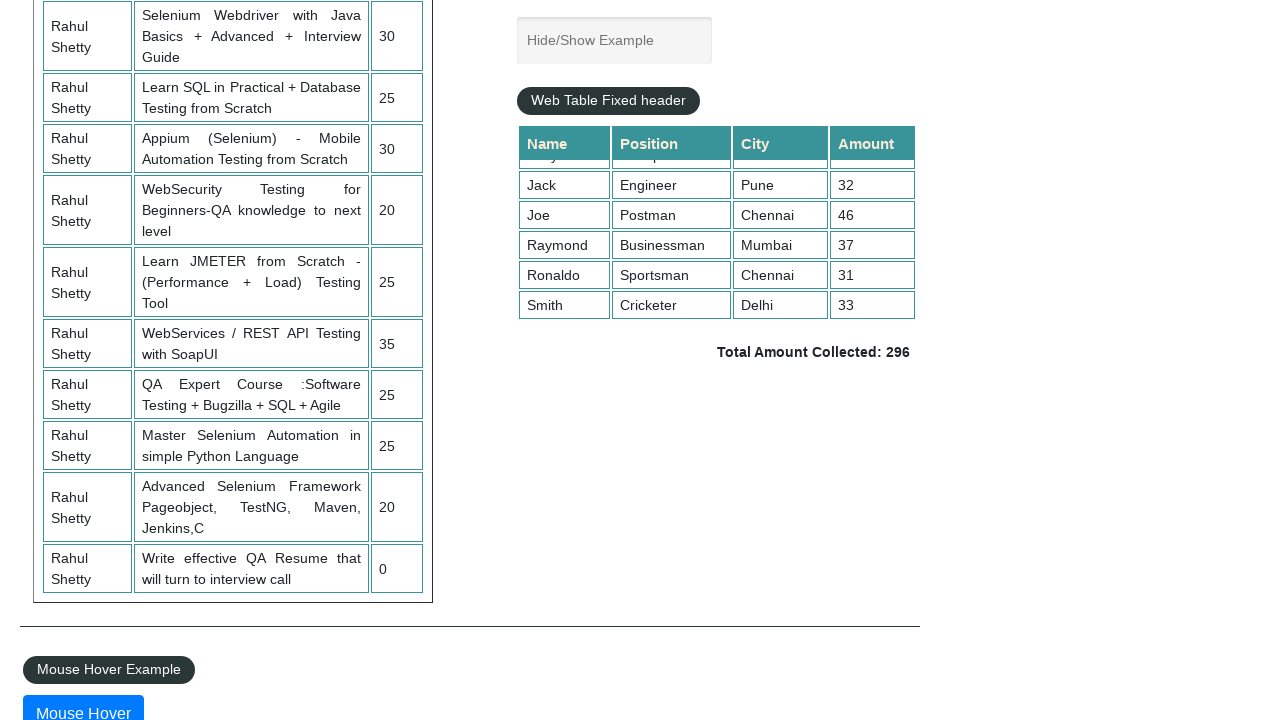